Waits for a price to reach $100, clicks a button to reveal a math problem, calculates the answer using a mathematical formula, and submits the solution

Starting URL: http://suninjuly.github.io/explicit_wait2.html

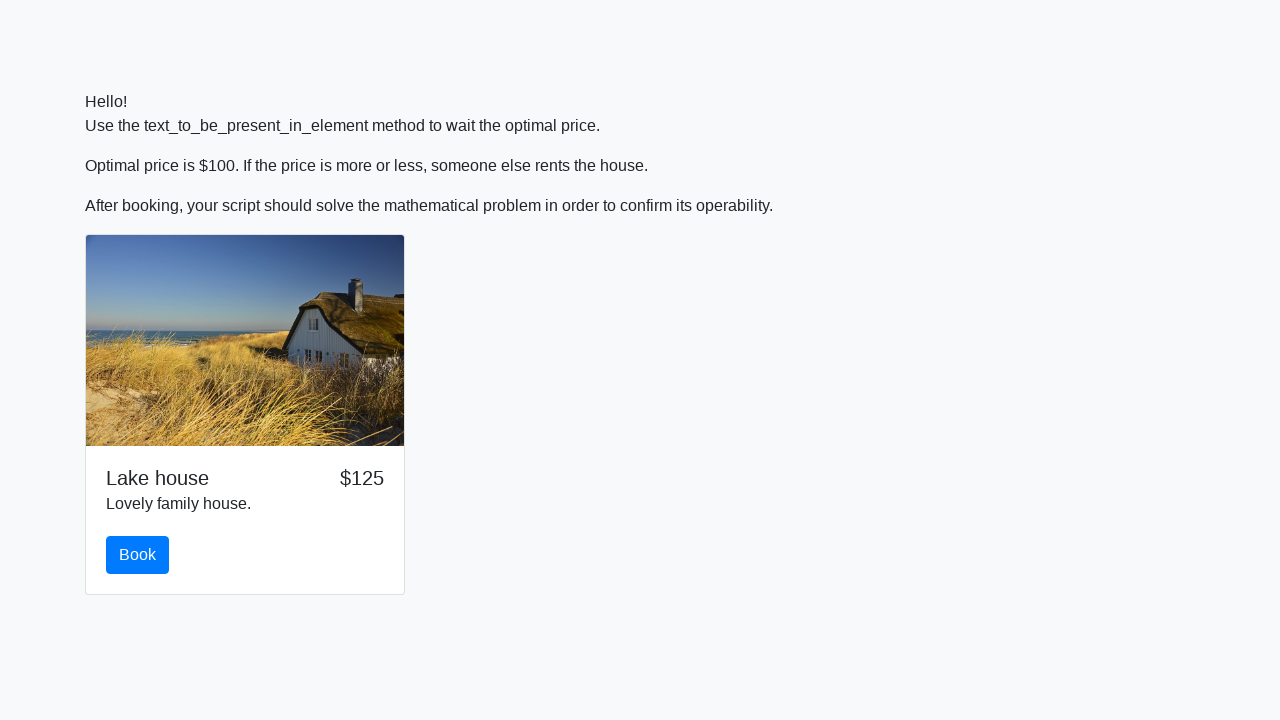

Waited for price to reach $100
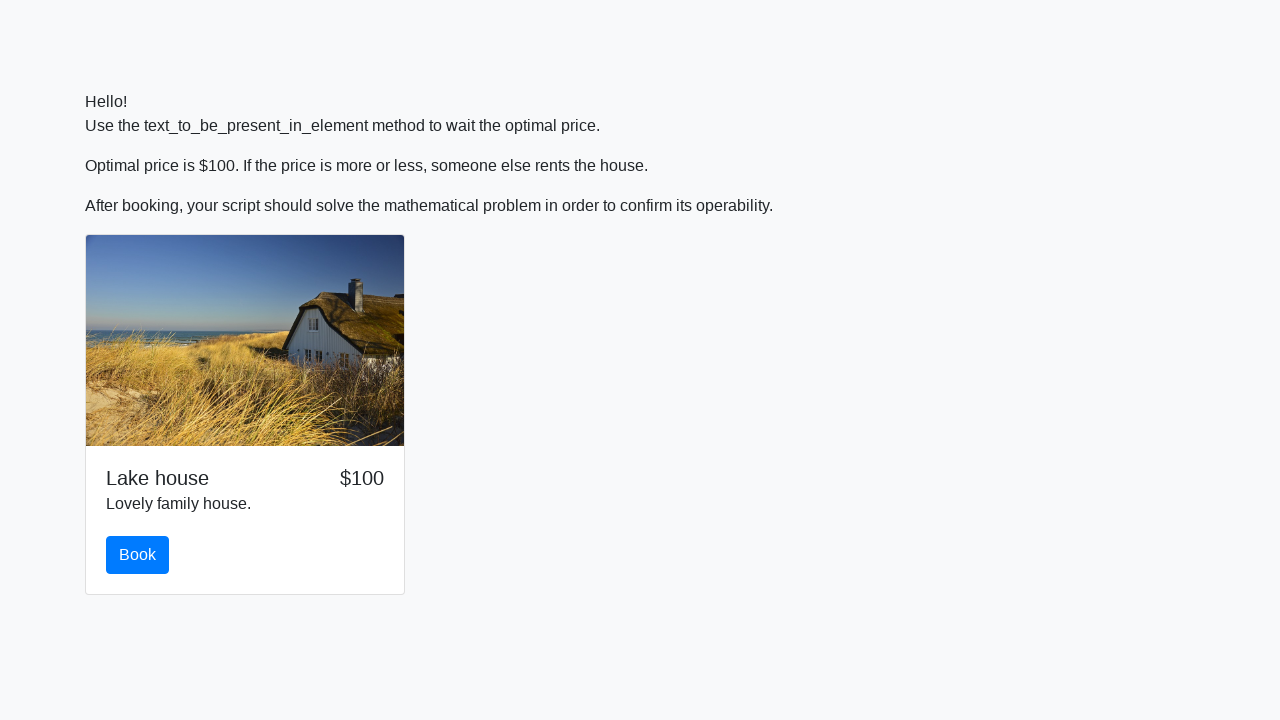

Clicked the book button to reveal math problem at (138, 555) on button.btn
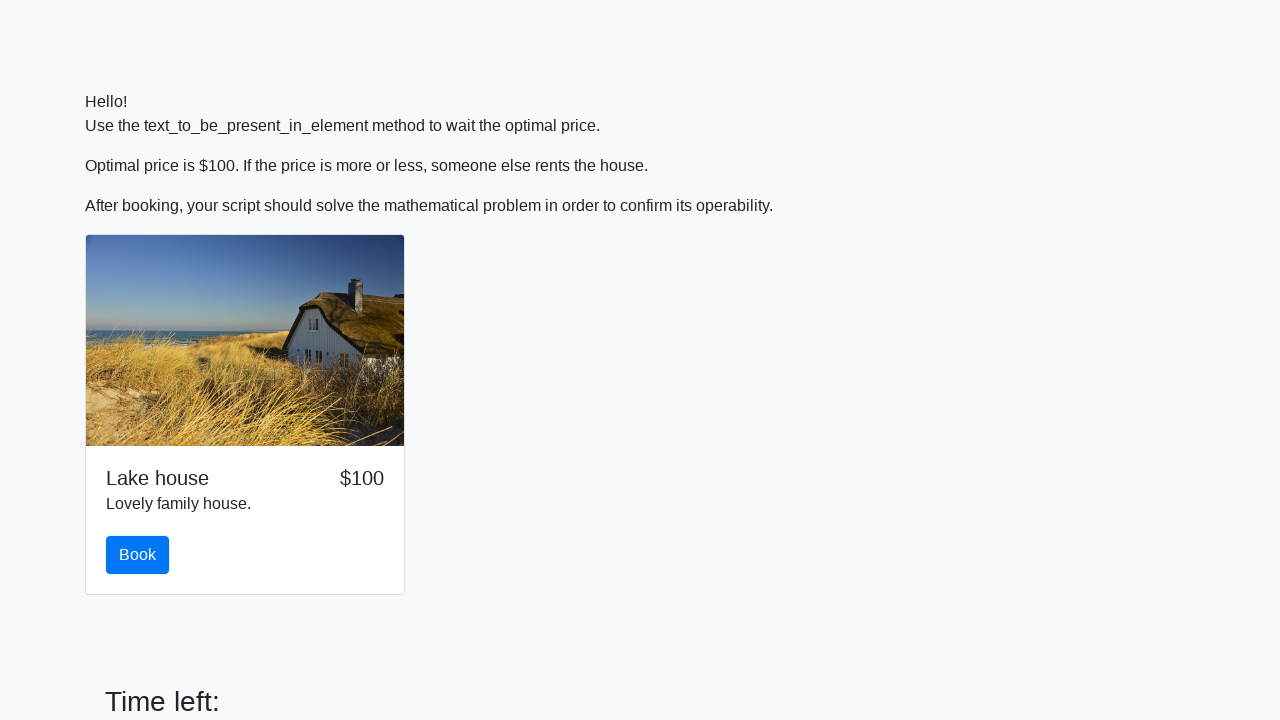

Retrieved x value from input field: 735
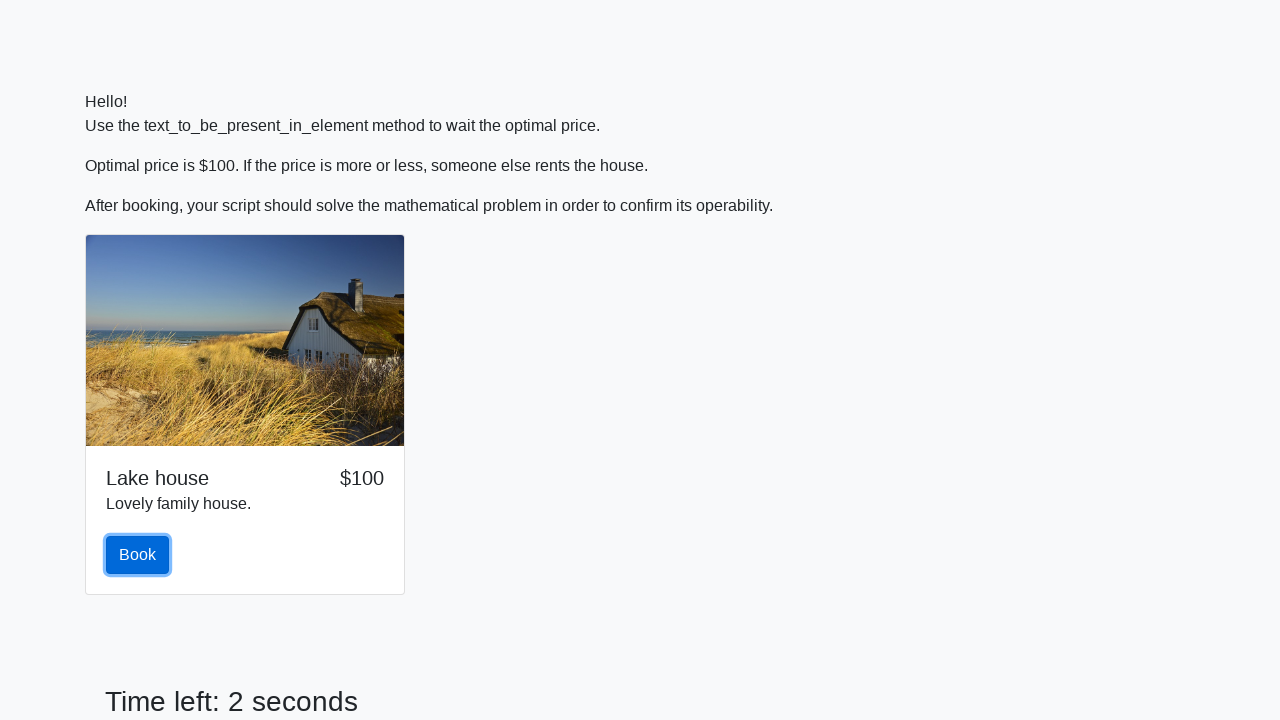

Calculated answer using formula: log(abs(12*sin(735))) = 0.4621629073783843
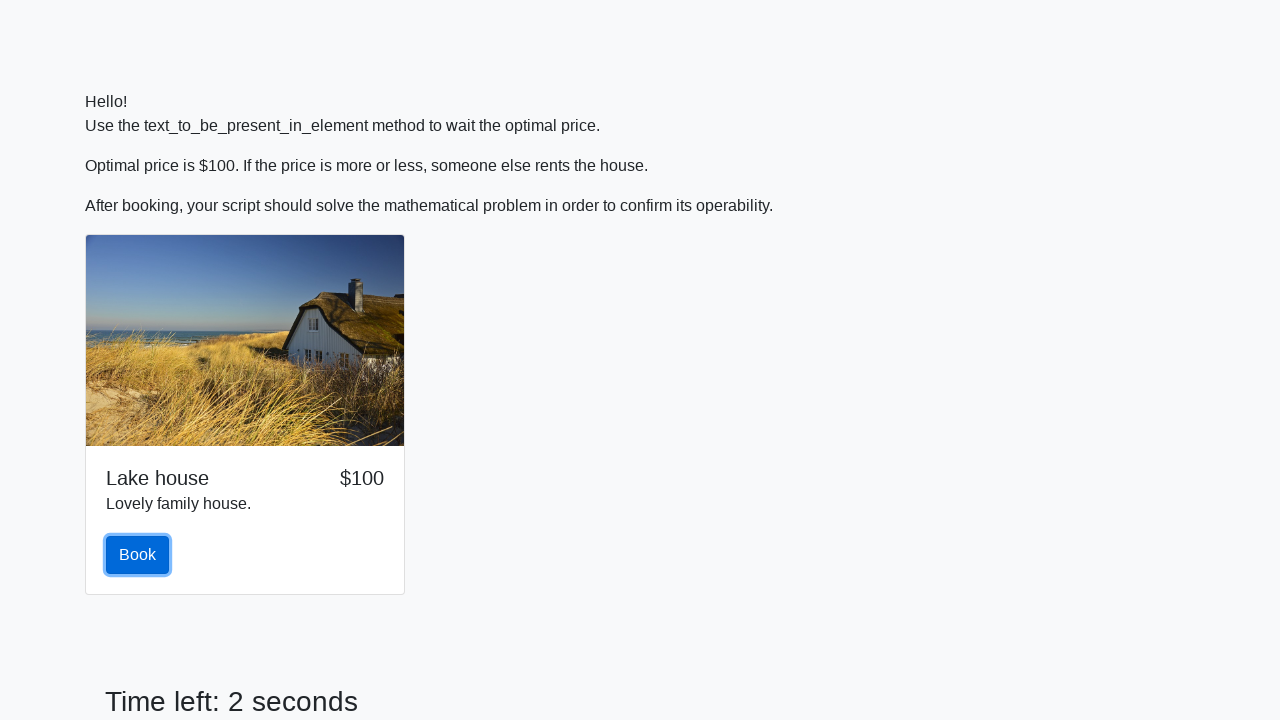

Filled answer field with calculated value: 0.4621629073783843 on #answer
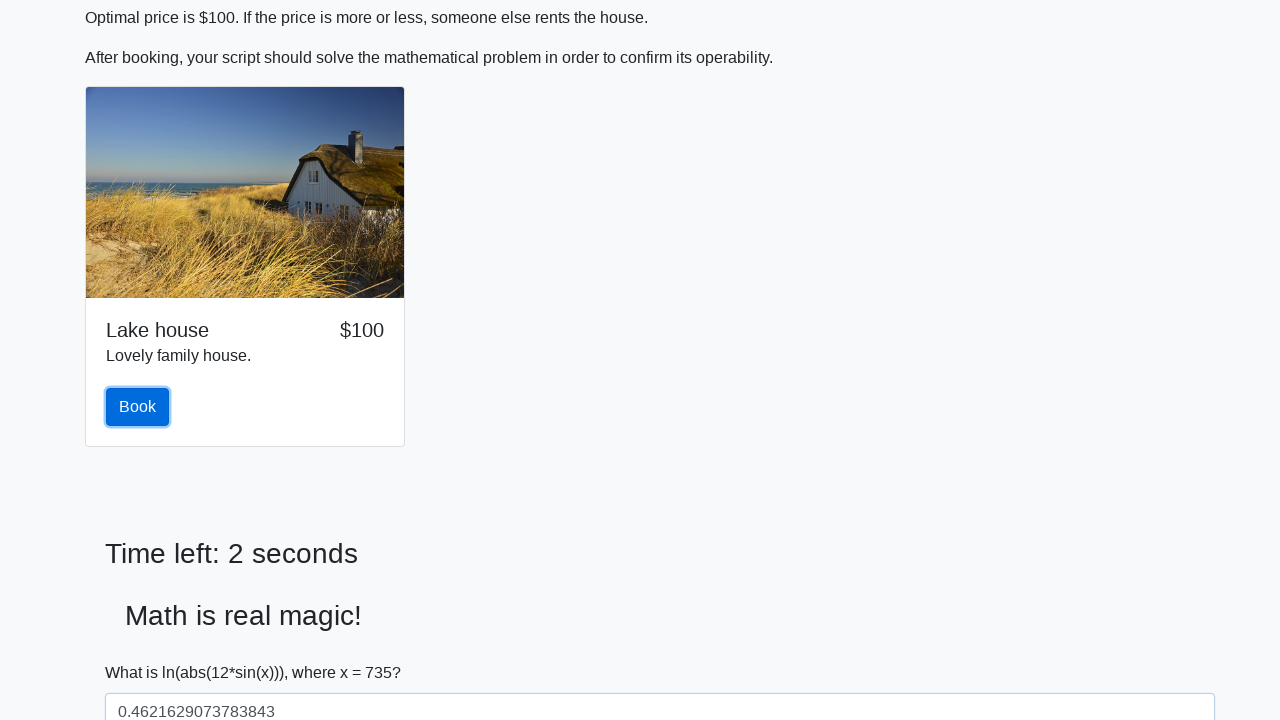

Clicked solve button to submit the solution at (143, 651) on button#solve
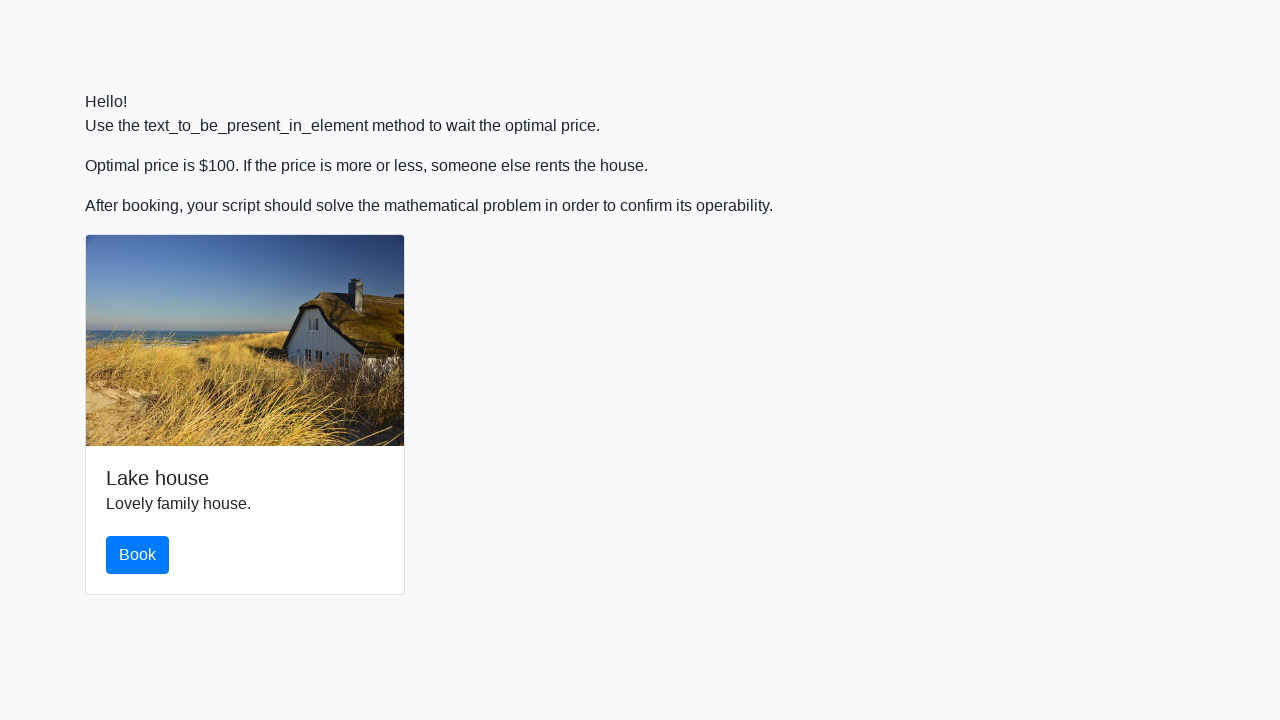

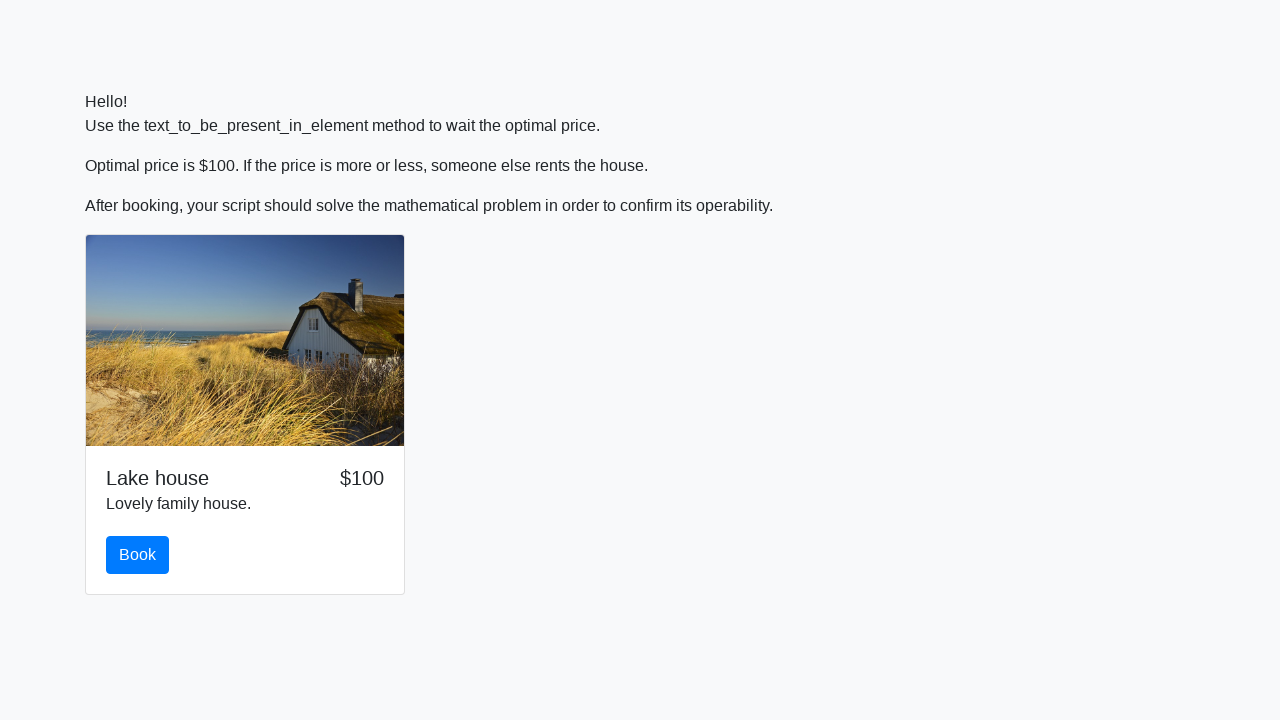